Tests a signature pad by drawing a pattern using mouse movements and then clearing the canvas

Starting URL: http://szimek.github.io/signature_pad/

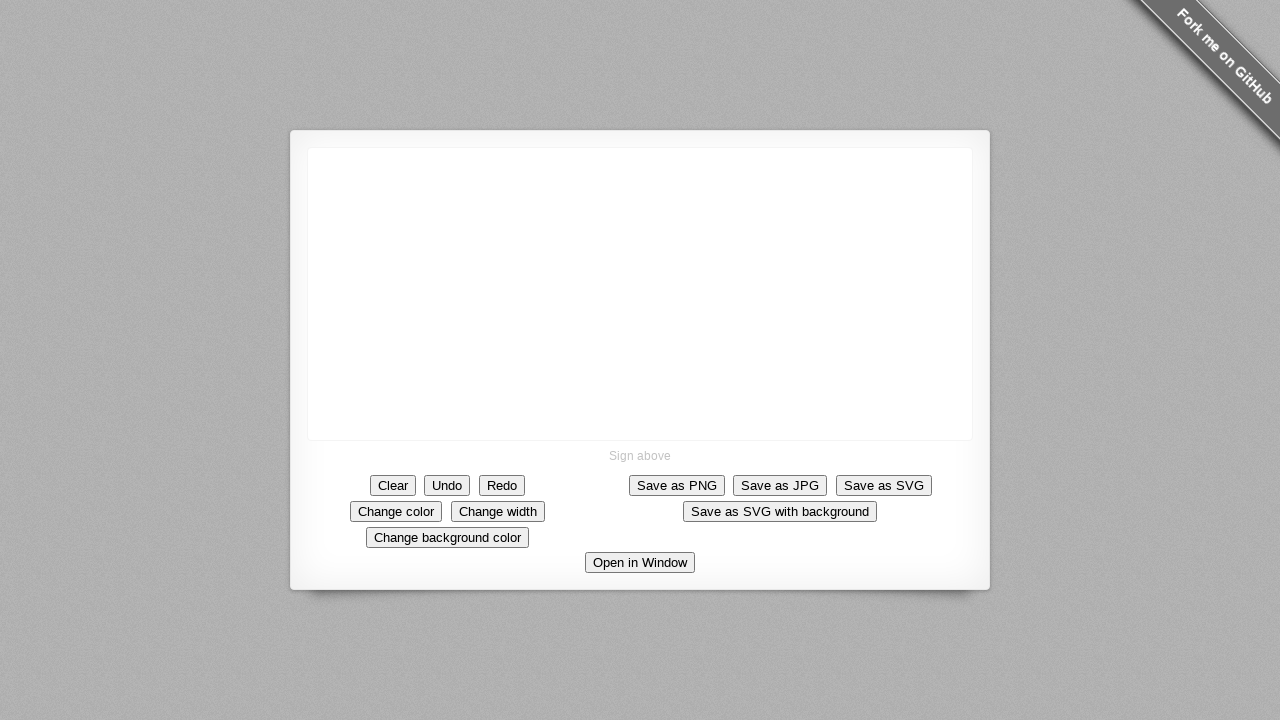

Located signature pad canvas element
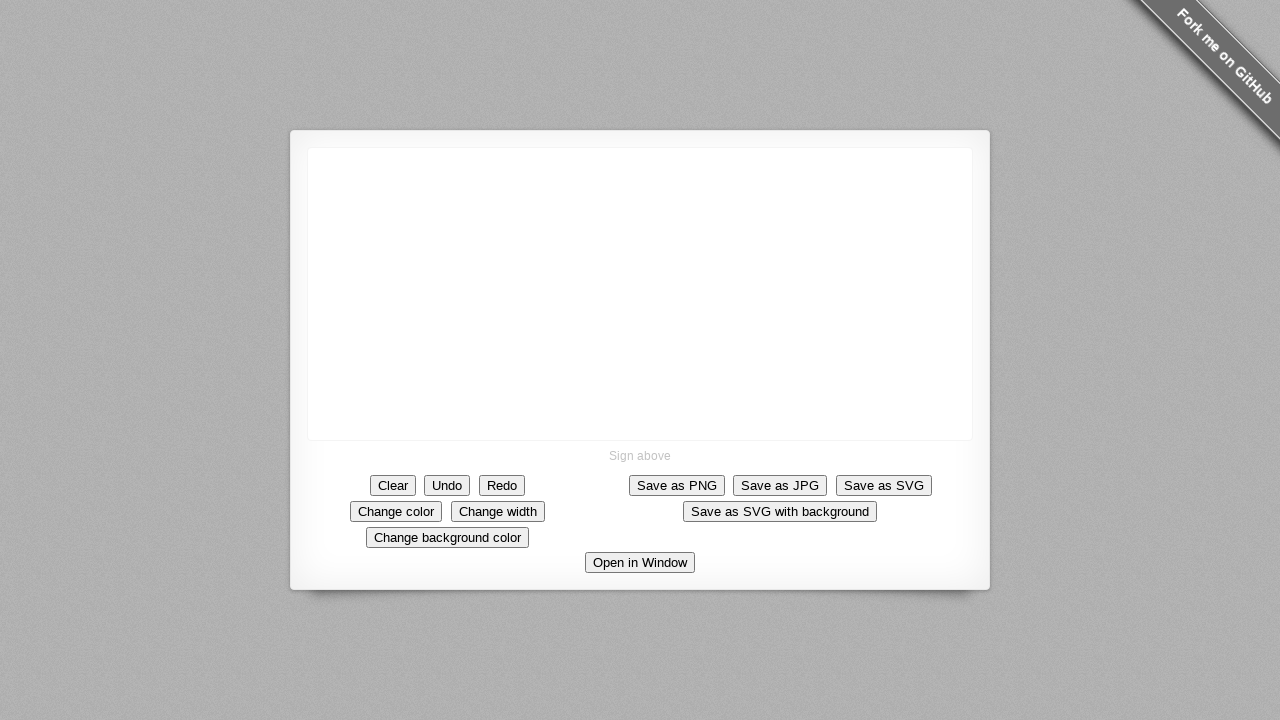

Retrieved canvas bounding box
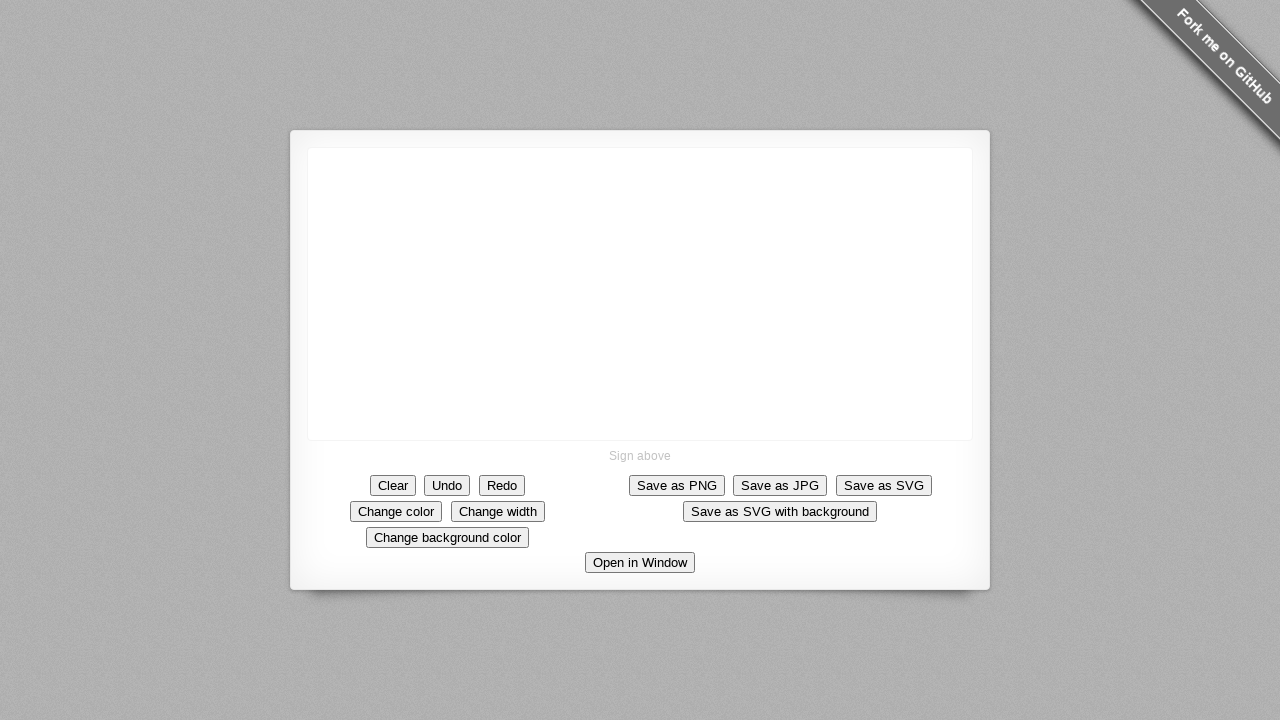

Moved mouse to canvas center starting position at (640, 360)
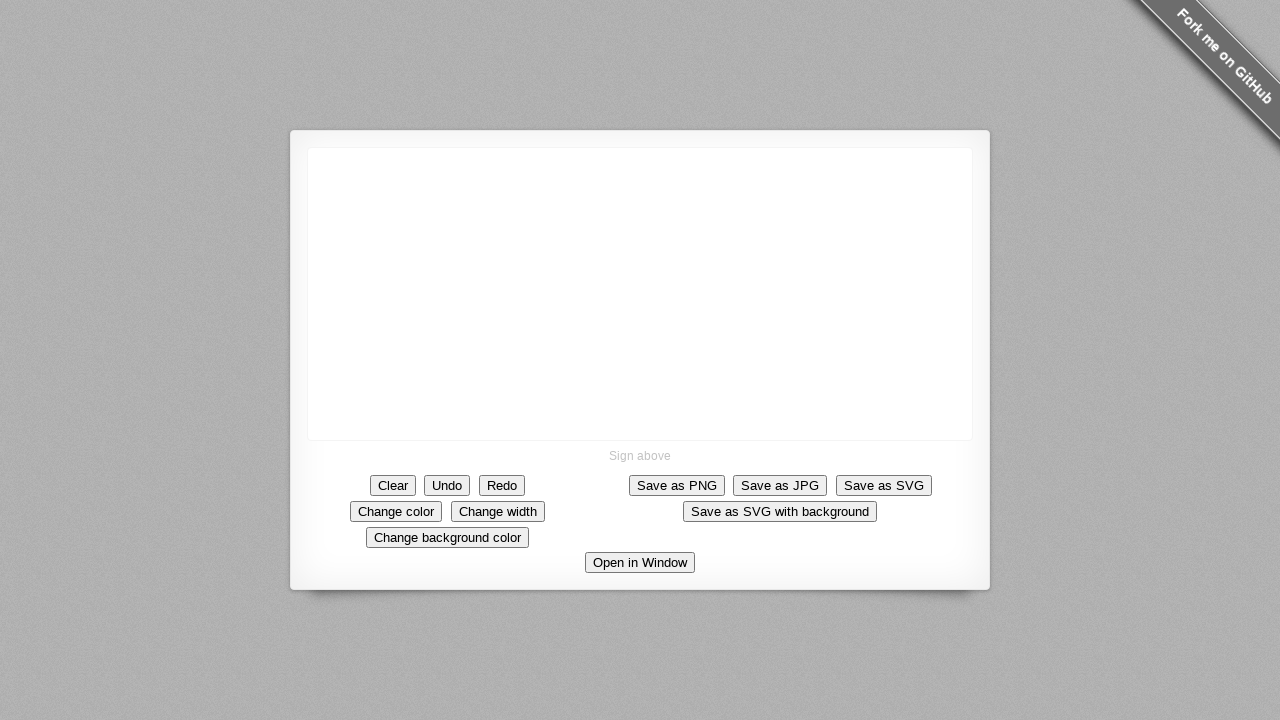

Pressed mouse button down to begin drawing at (640, 360)
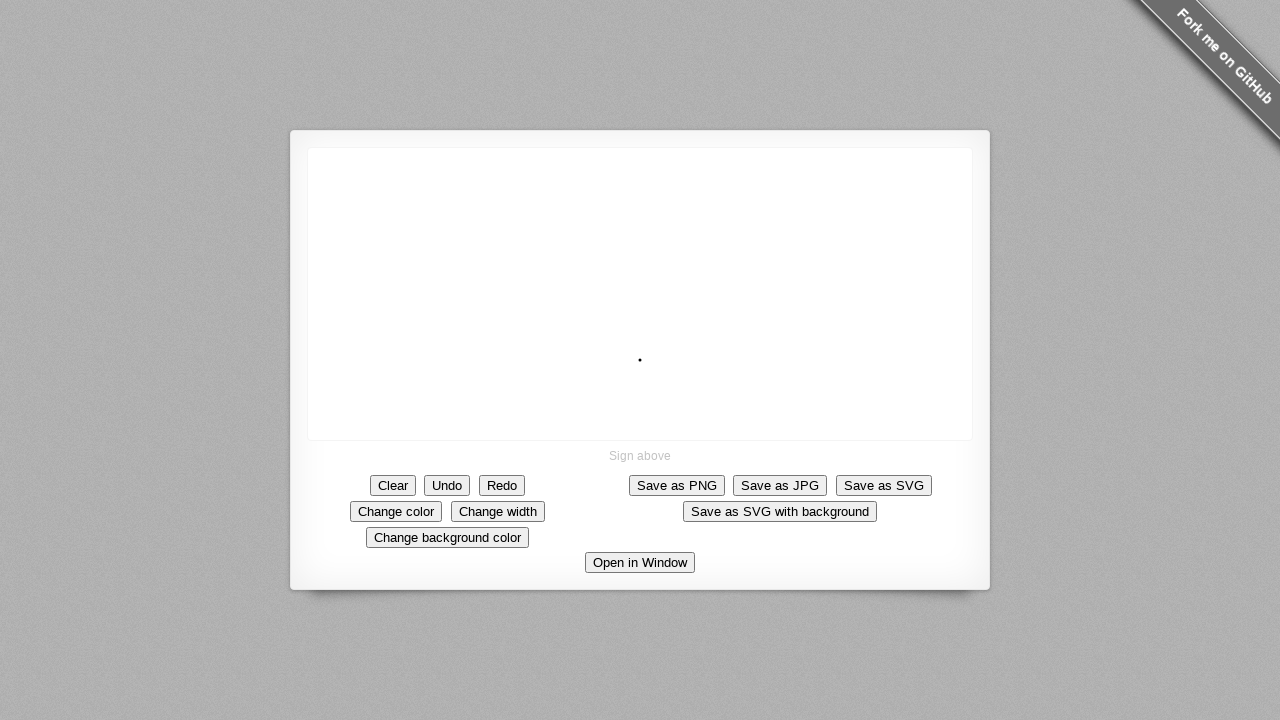

Drew diagonal line moving up-left (10 movements) at (590, 310)
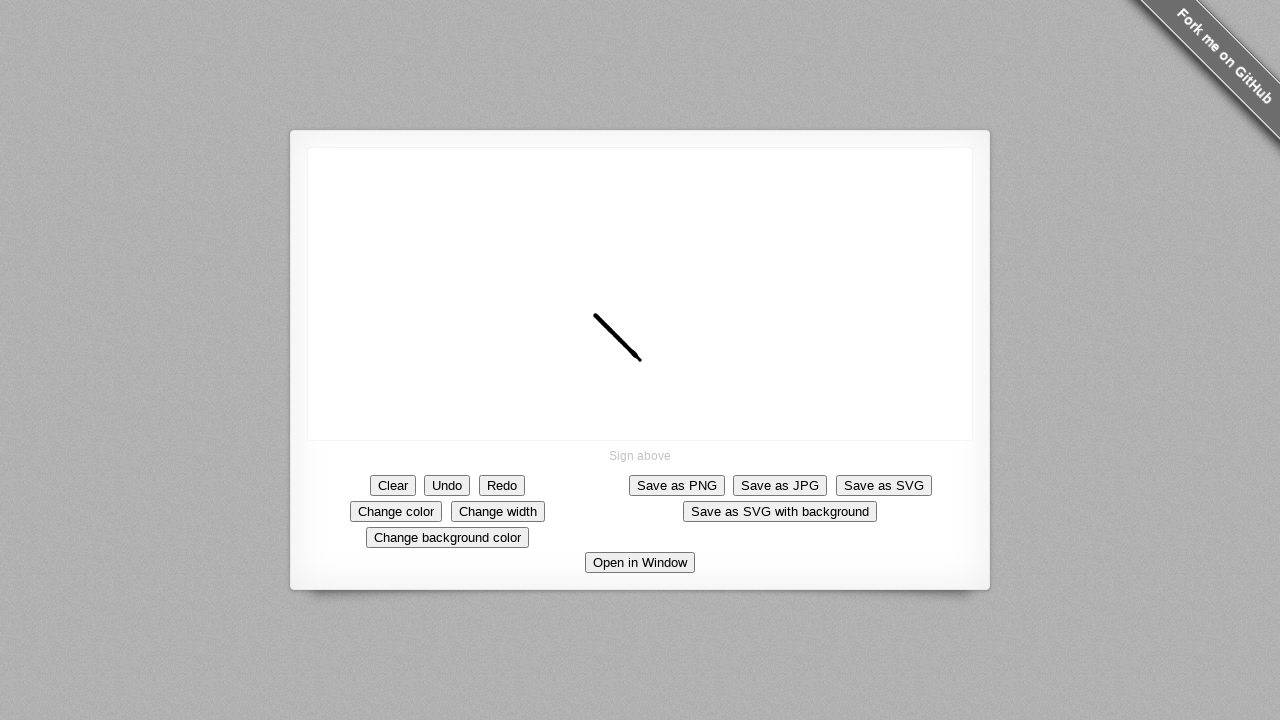

Drew diagonal line moving down-right (10 movements) at (690, 410)
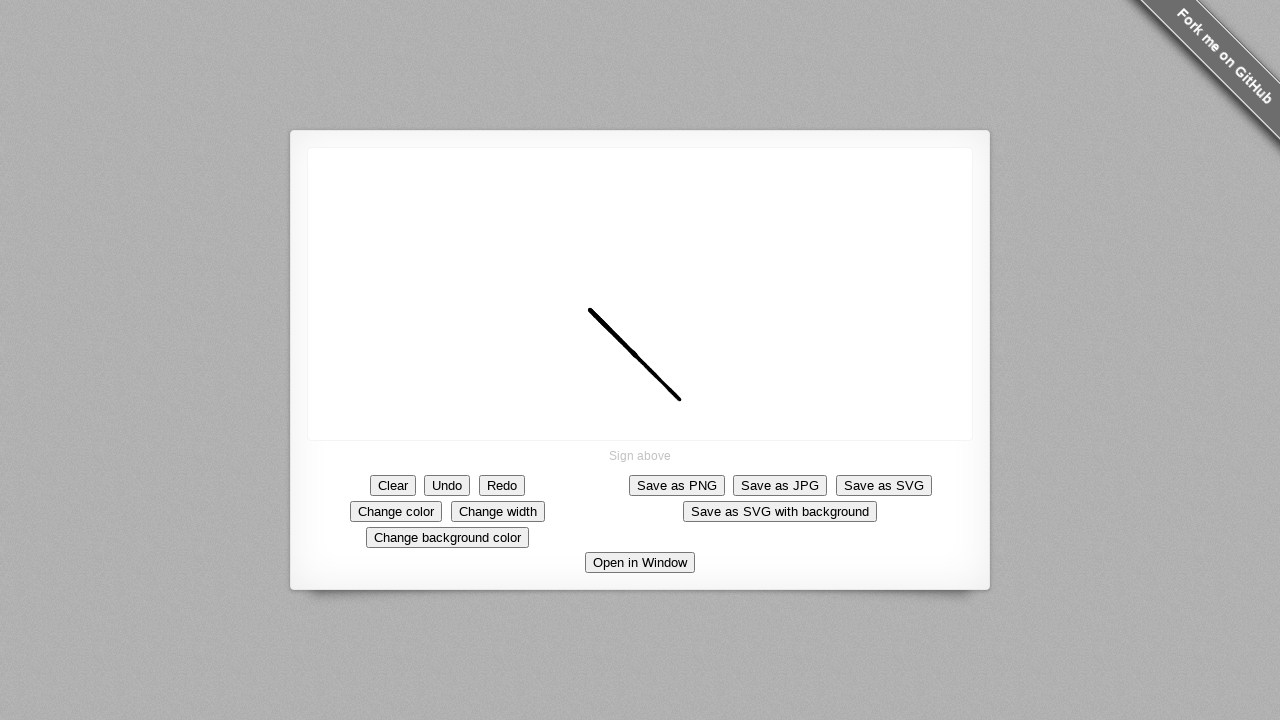

Drew horizontal line moving left (10 movements) at (590, 410)
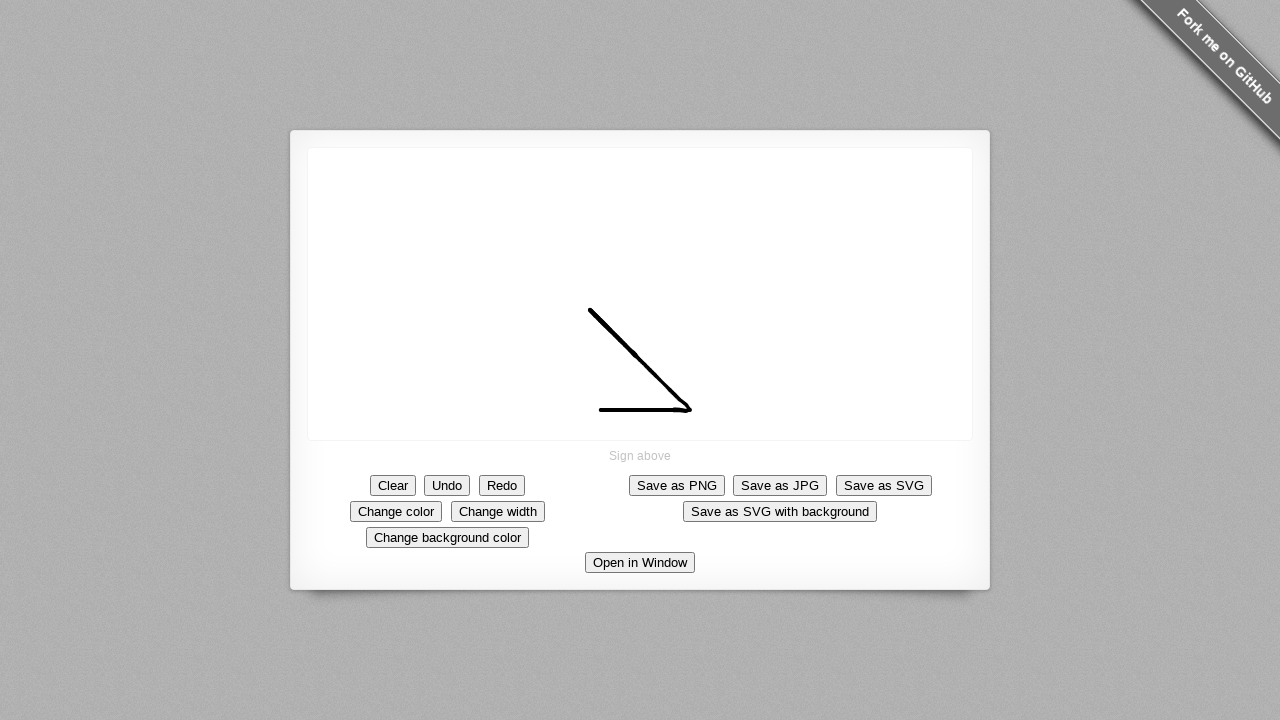

Drew horizontal line moving right (10 movements) at (640, 410)
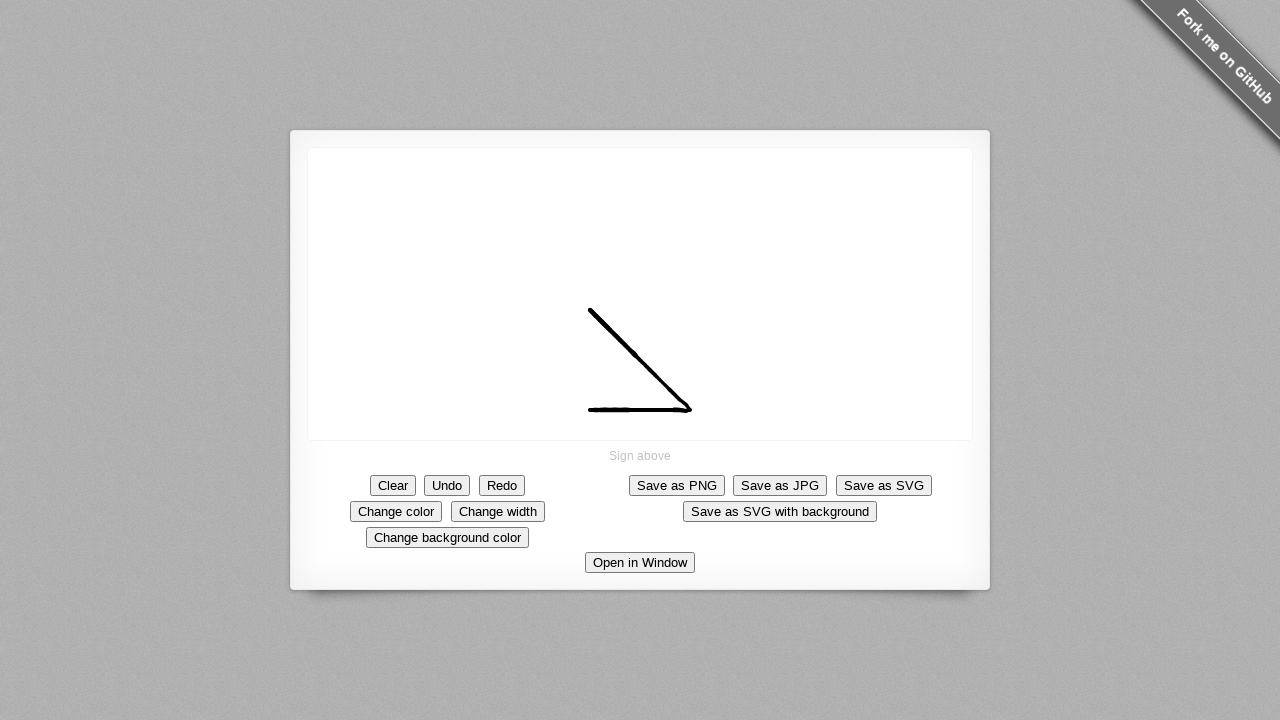

Drew diagonal line moving up-left (10 movements) at (540, 310)
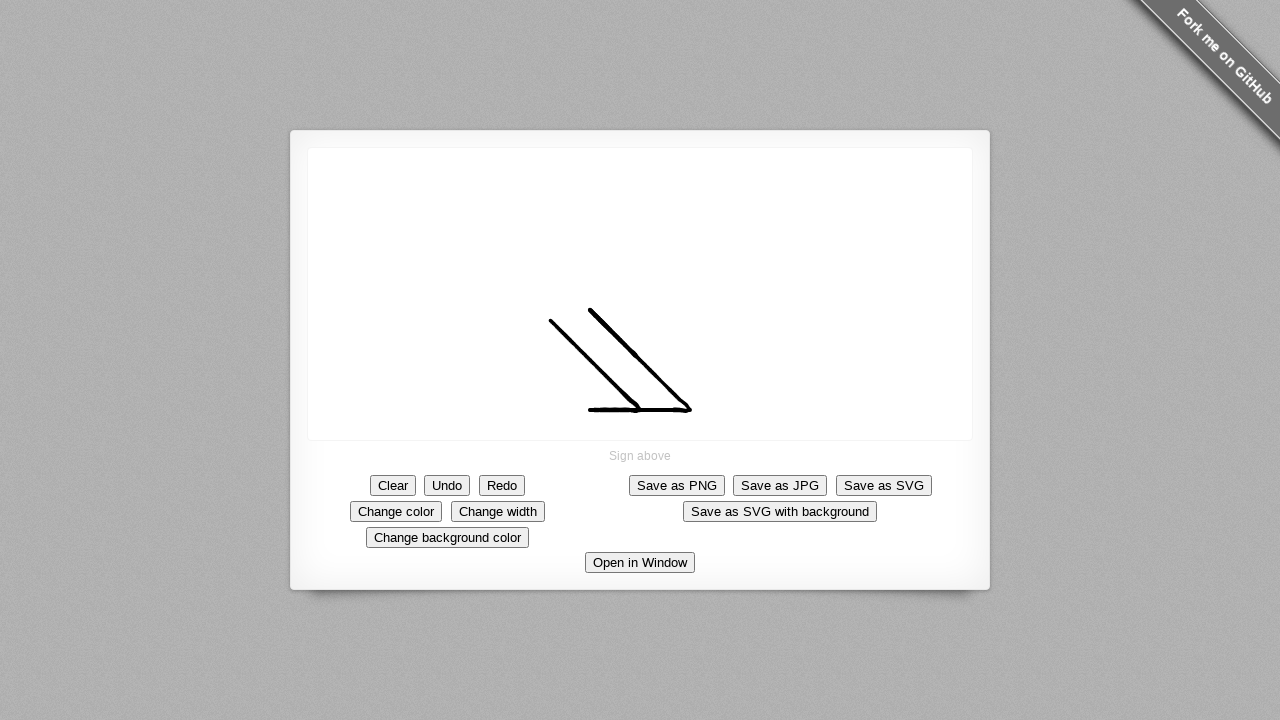

Drew diagonal line moving down-right (10 movements) at (640, 410)
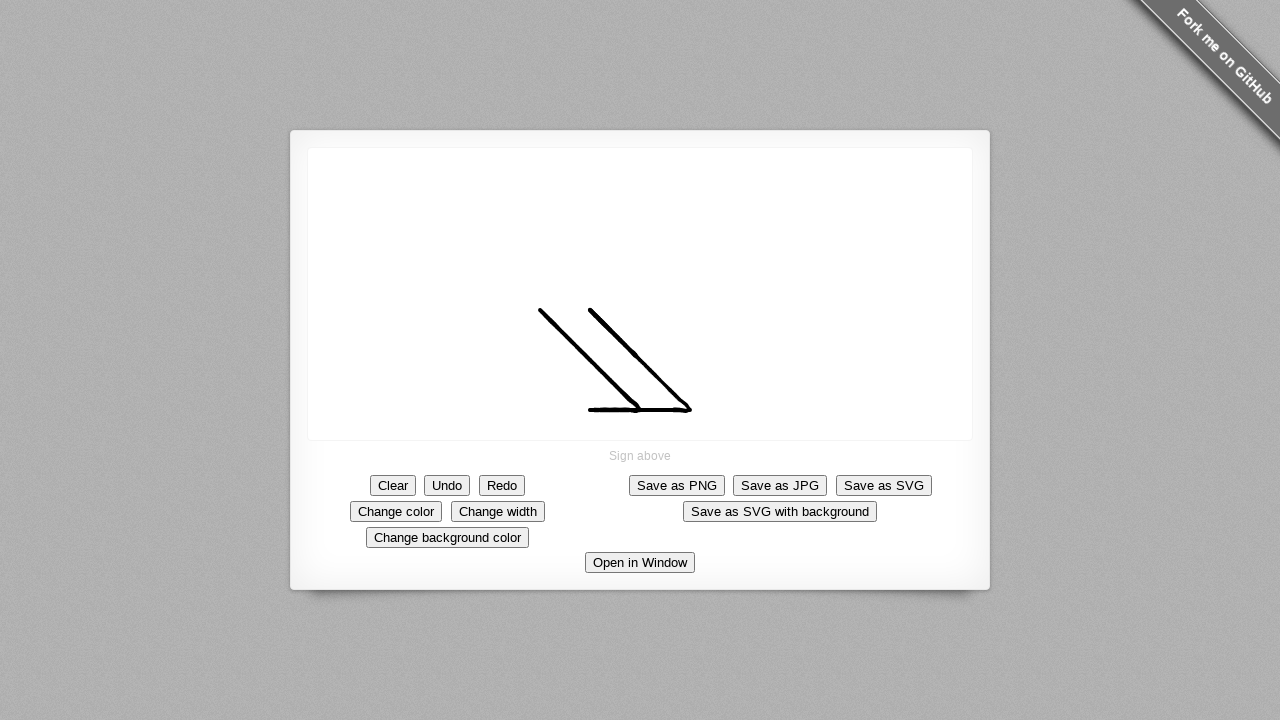

Drew vertical line moving up (10 movements) at (640, 310)
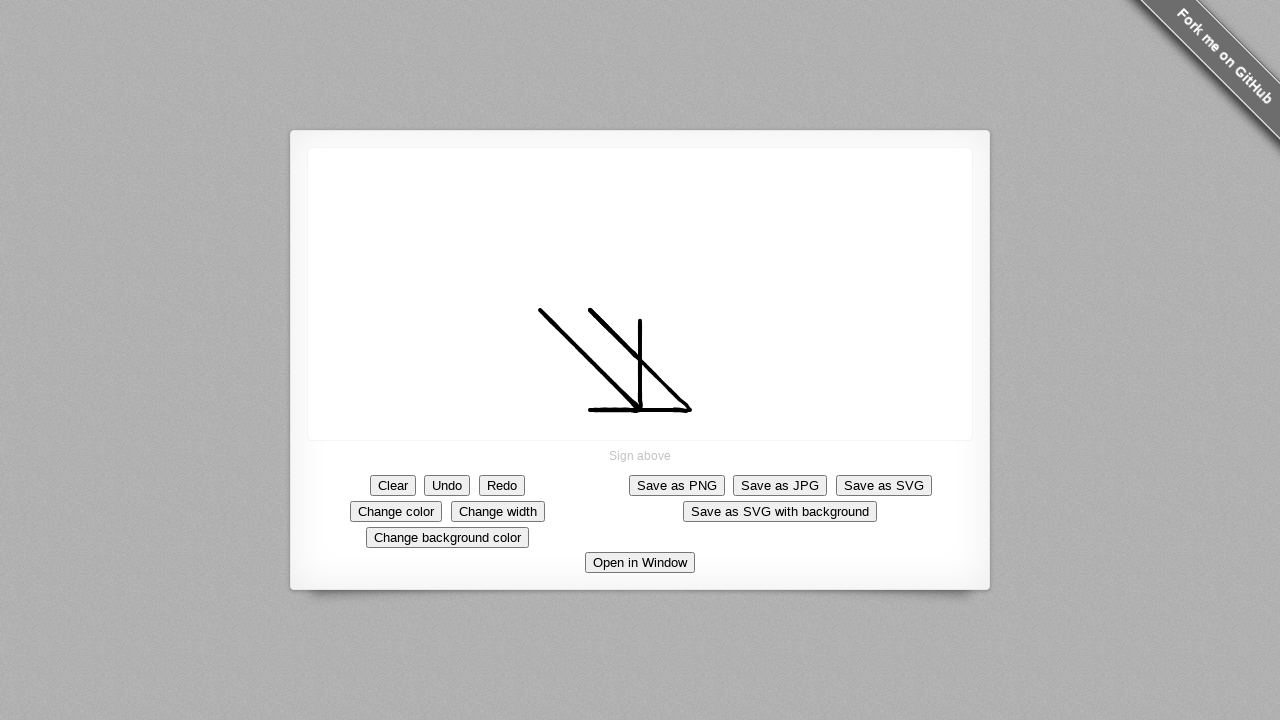

Drew vertical line moving down (10 movements) at (640, 410)
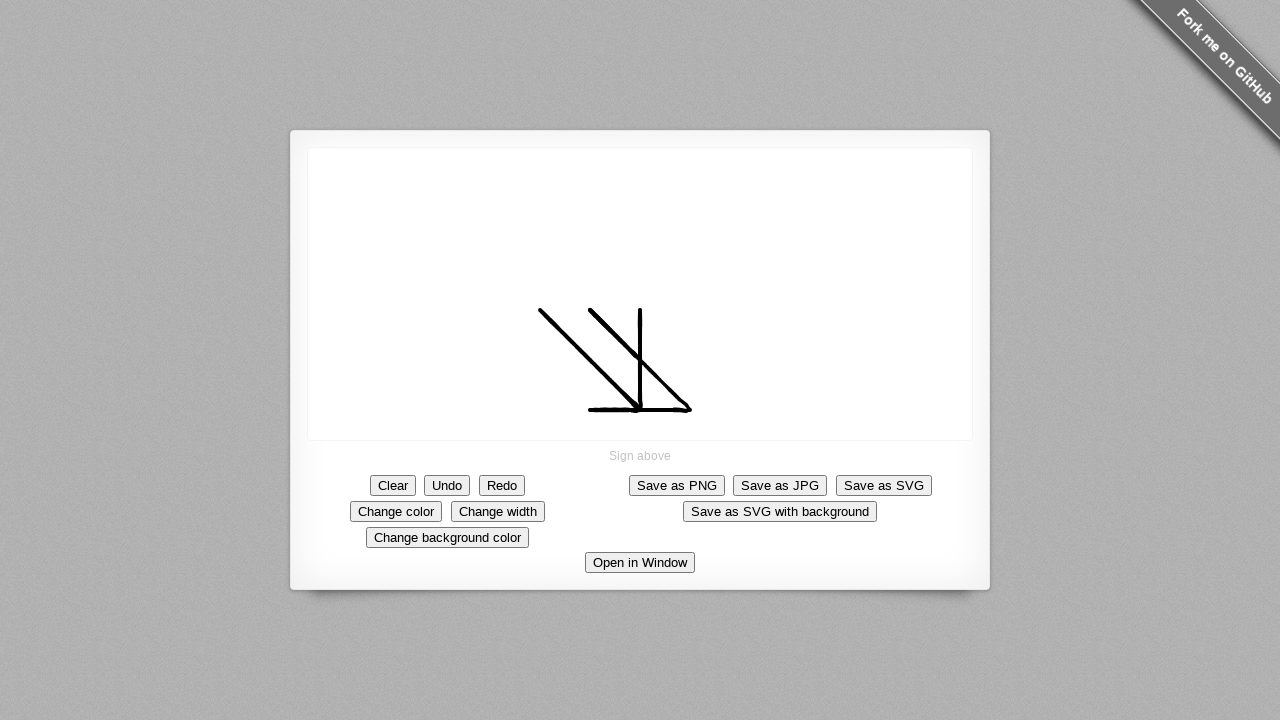

Released mouse button to complete signature drawing at (640, 410)
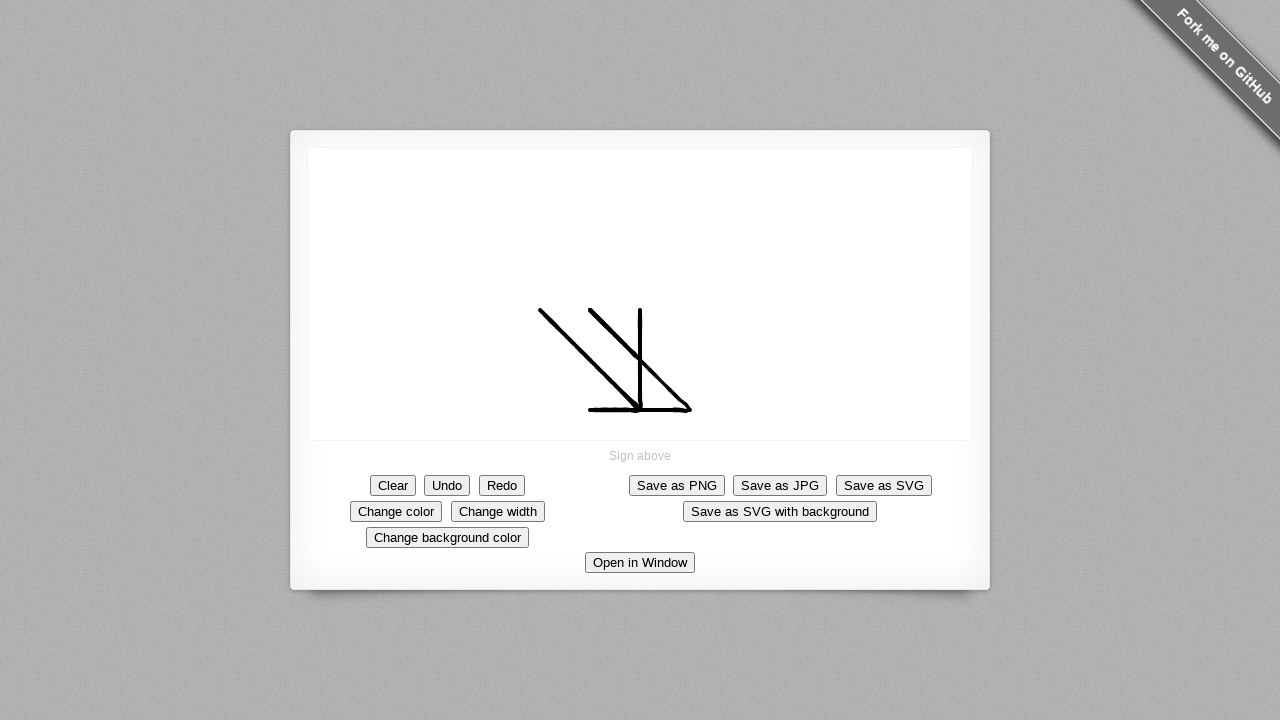

Waited 2 seconds to view the drawn signature
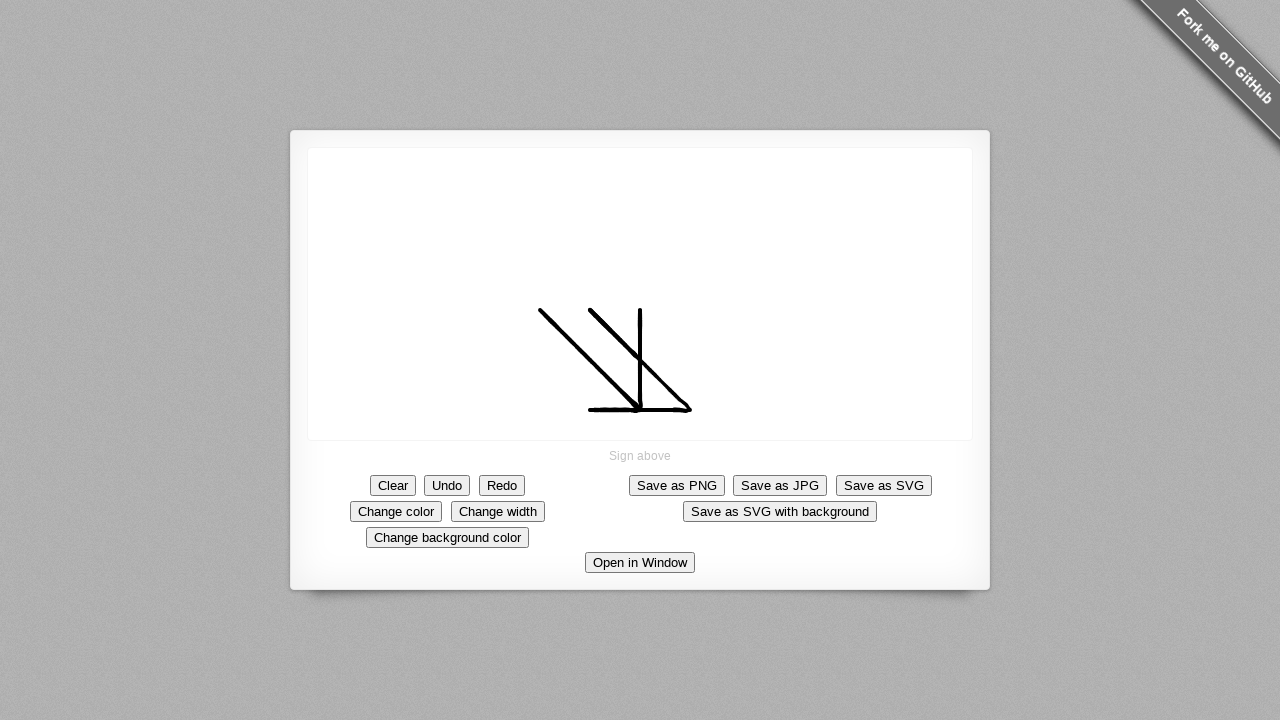

Clicked Clear button to reset the signature pad canvas at (393, 485) on text=Clear
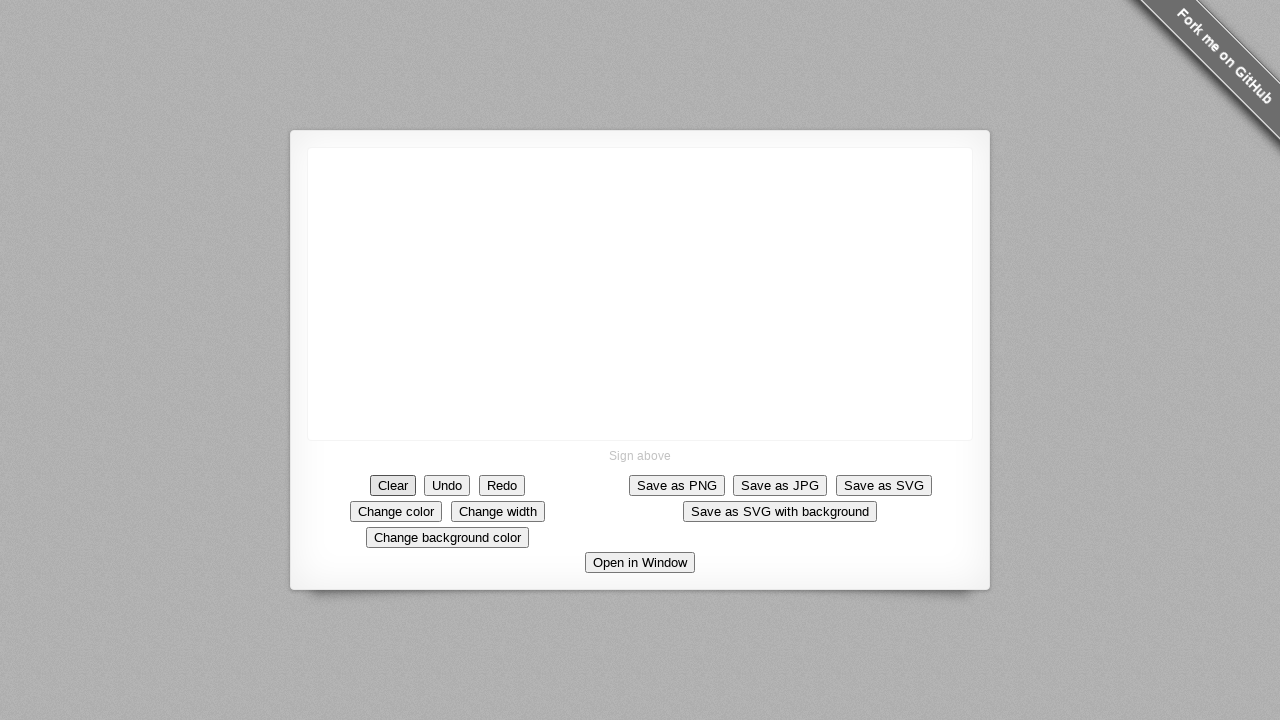

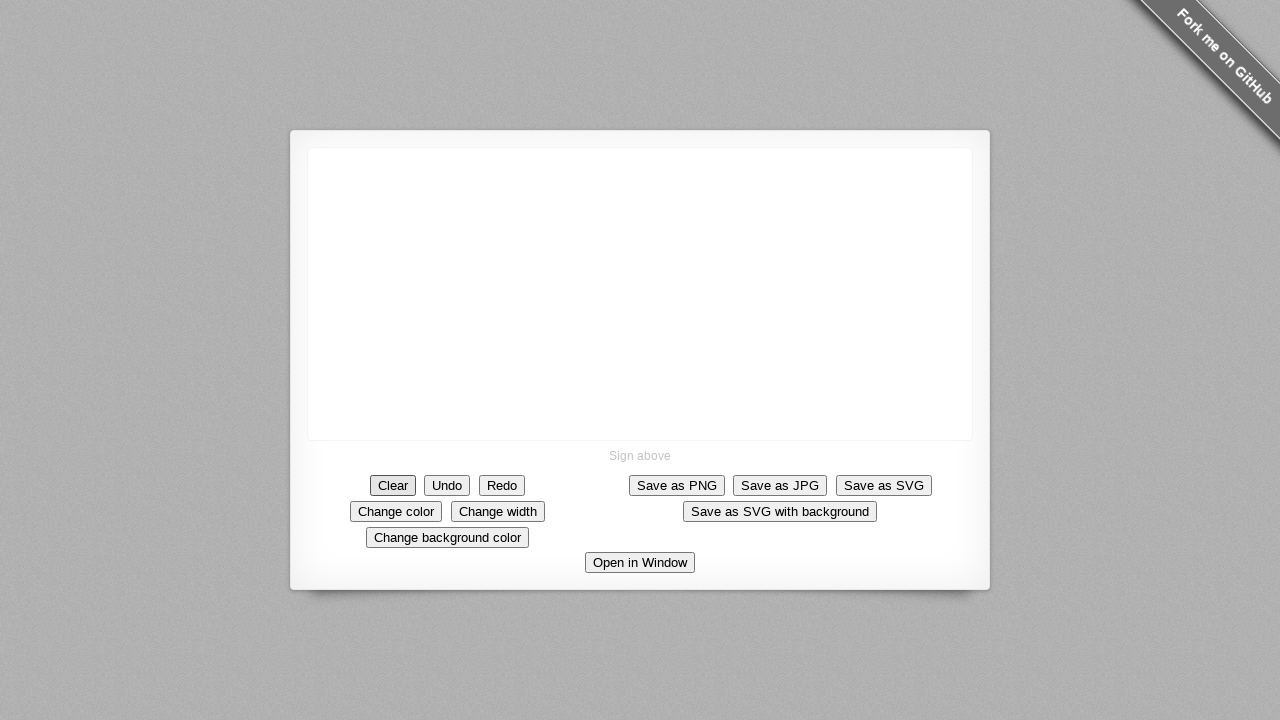